Tests product search functionality on the Paul CZ website by entering a search term and submitting with Enter key

Starting URL: https://www.paul-cz.com/

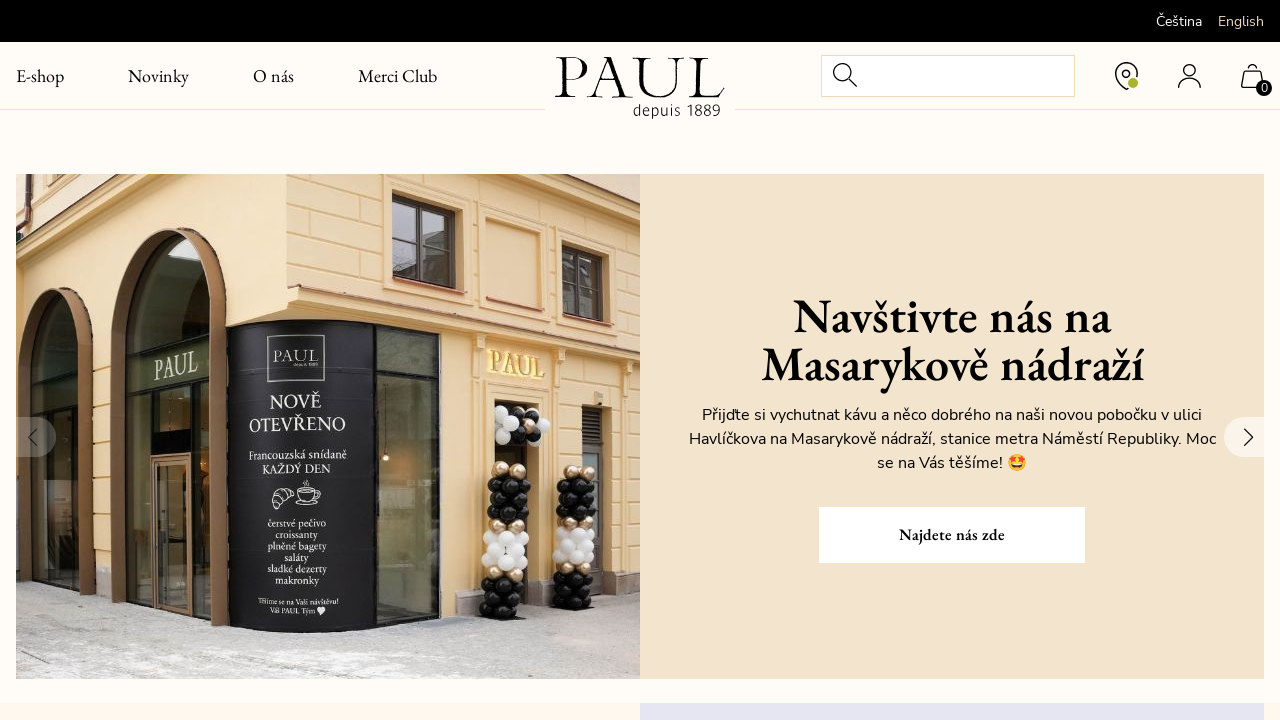

Filled search box with 'croissant' on header form input[type='text'], header form input[type='search']
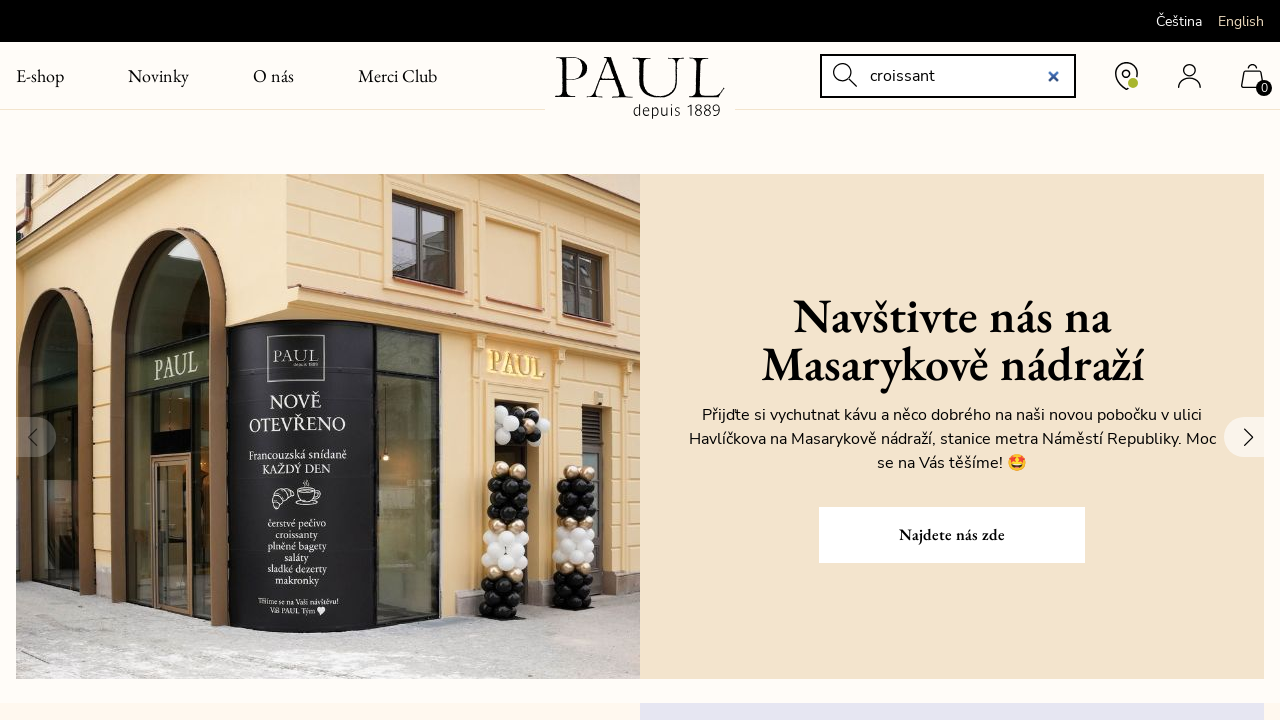

Pressed Enter to submit search on header form input[type='text'], header form input[type='search']
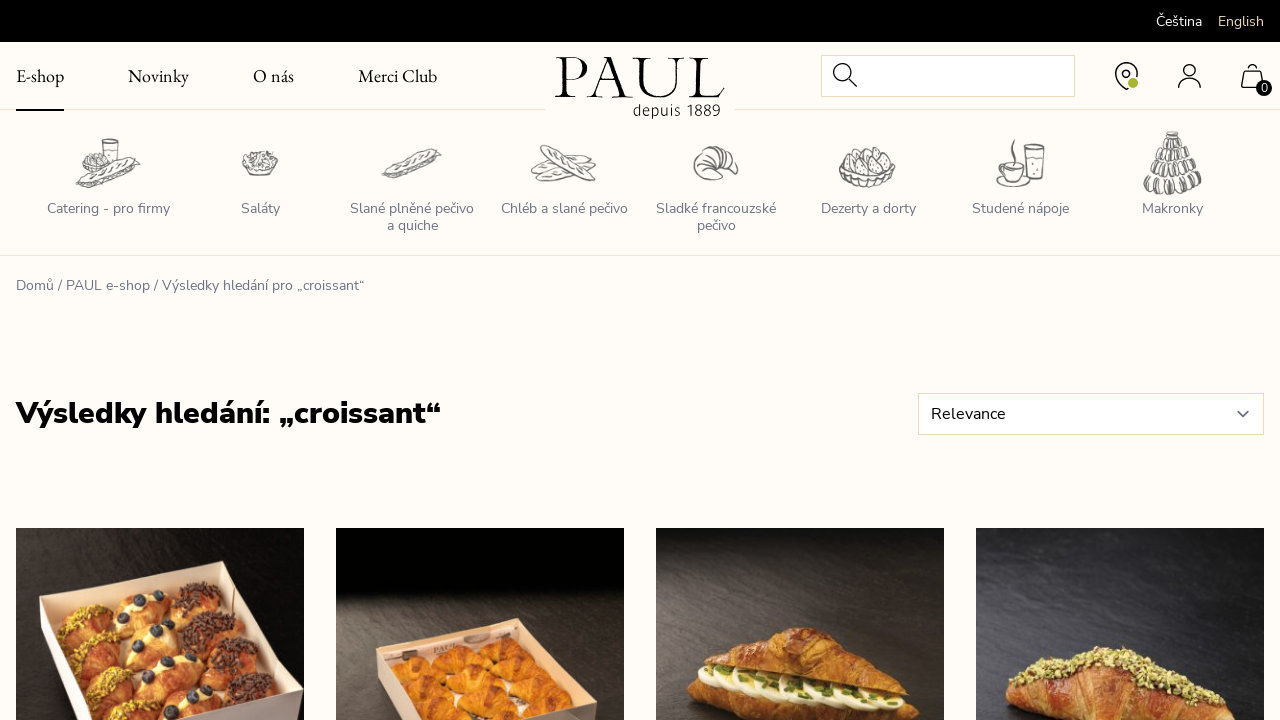

Search results loaded (networkidle)
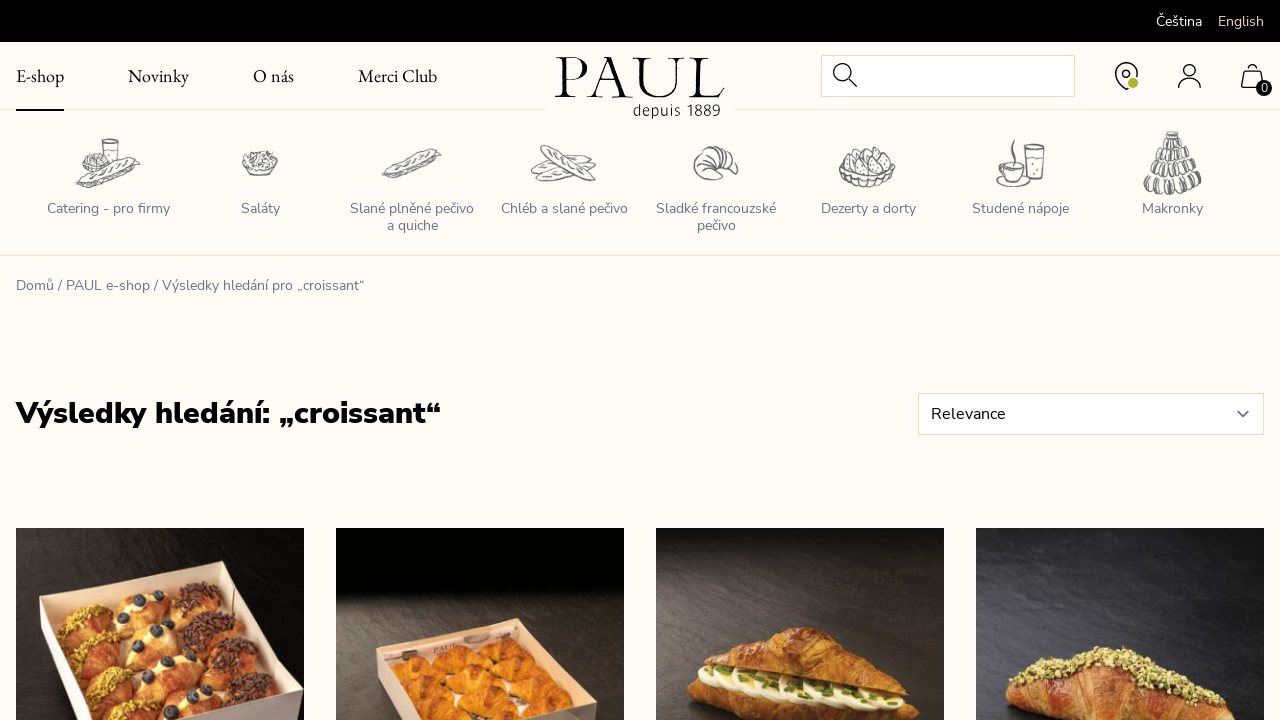

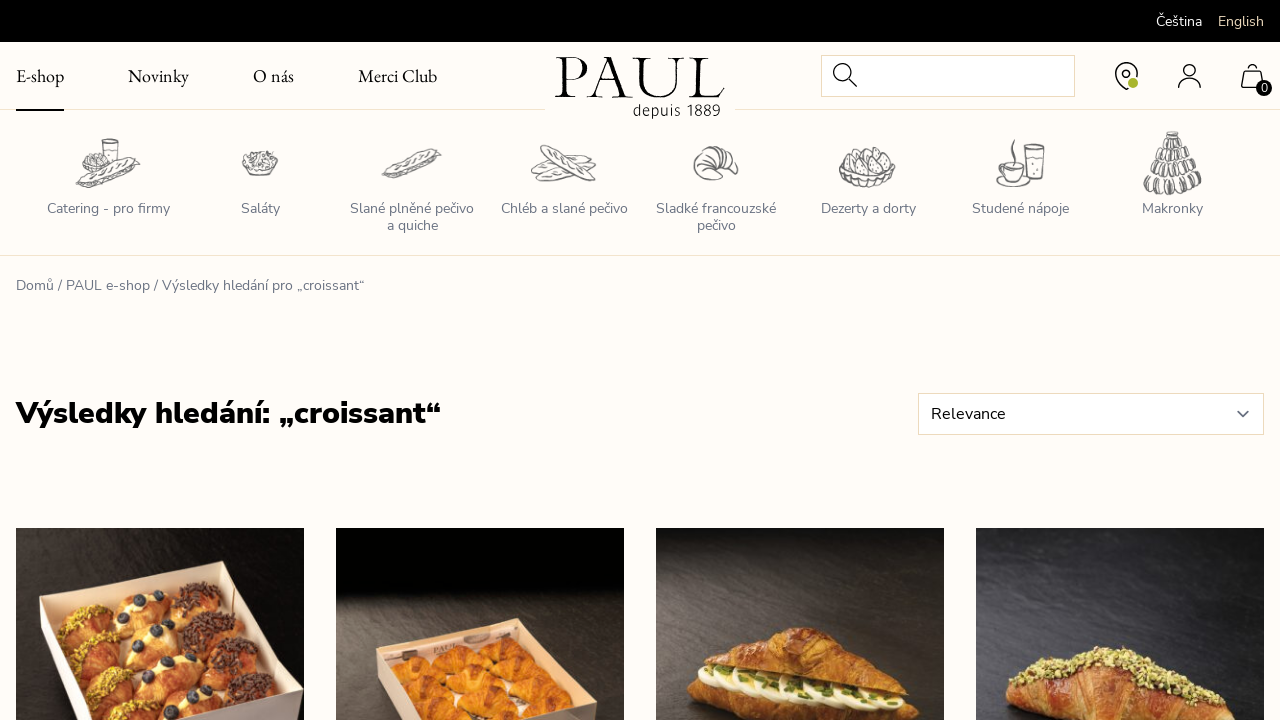